Verifies that the Email label is displayed correctly

Starting URL: https://demoqa.com/automation-practice-form

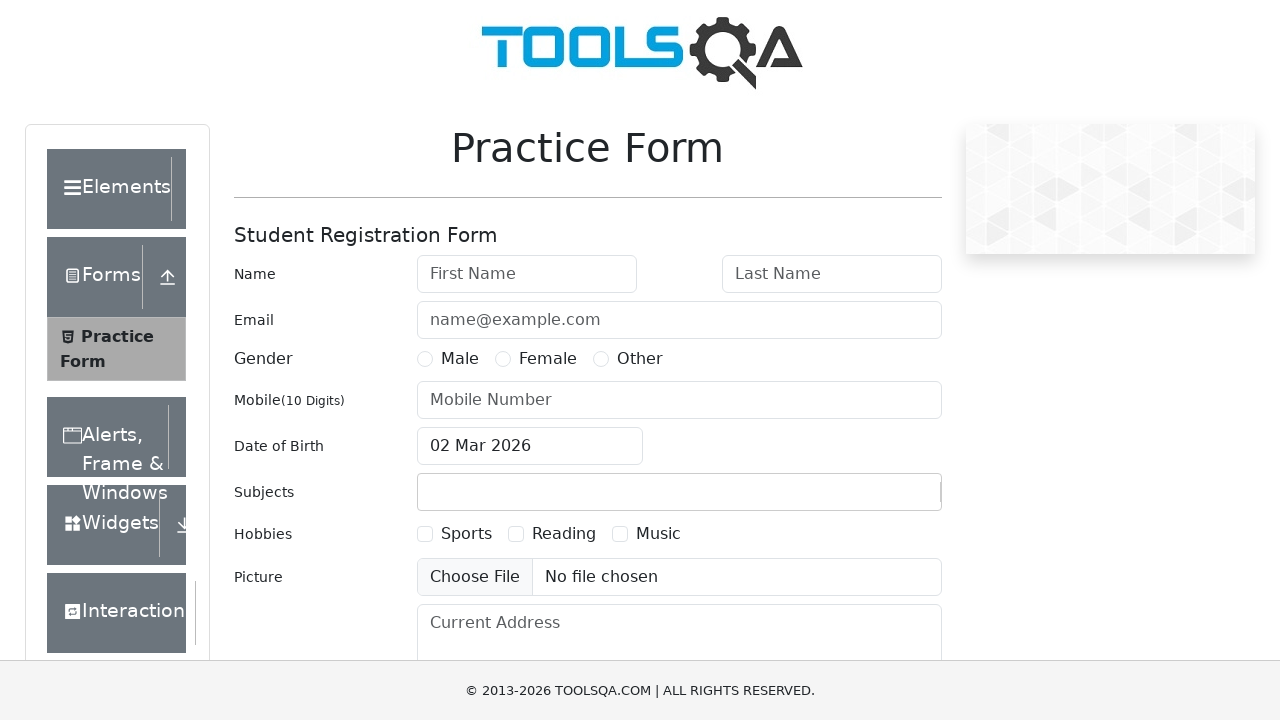

Located the Email label element
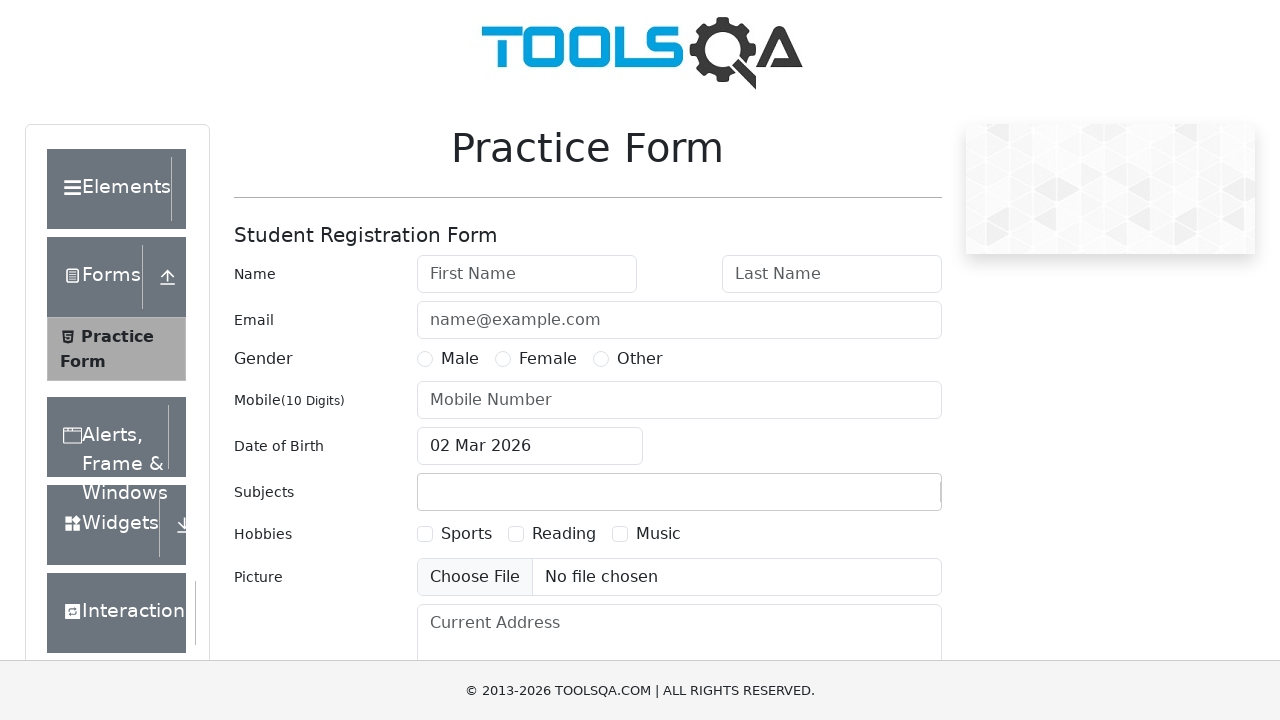

Waited for Email label to be visible
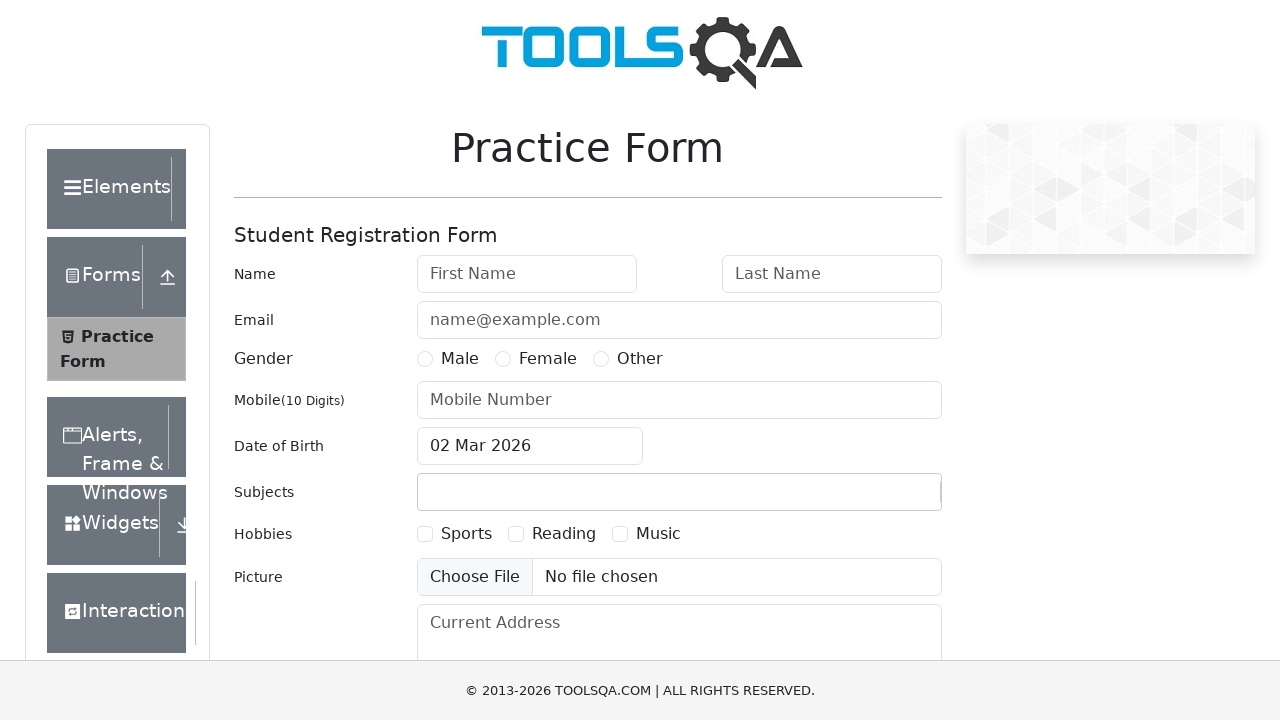

Verified Email label text content is correct
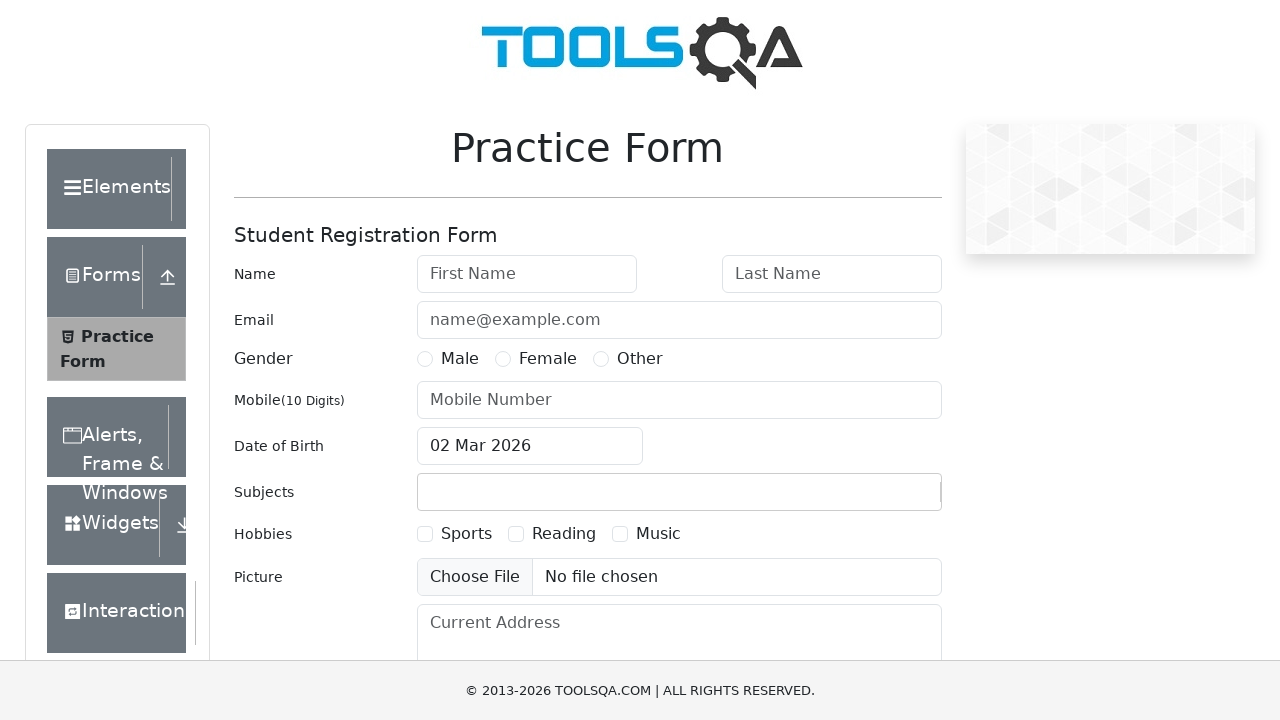

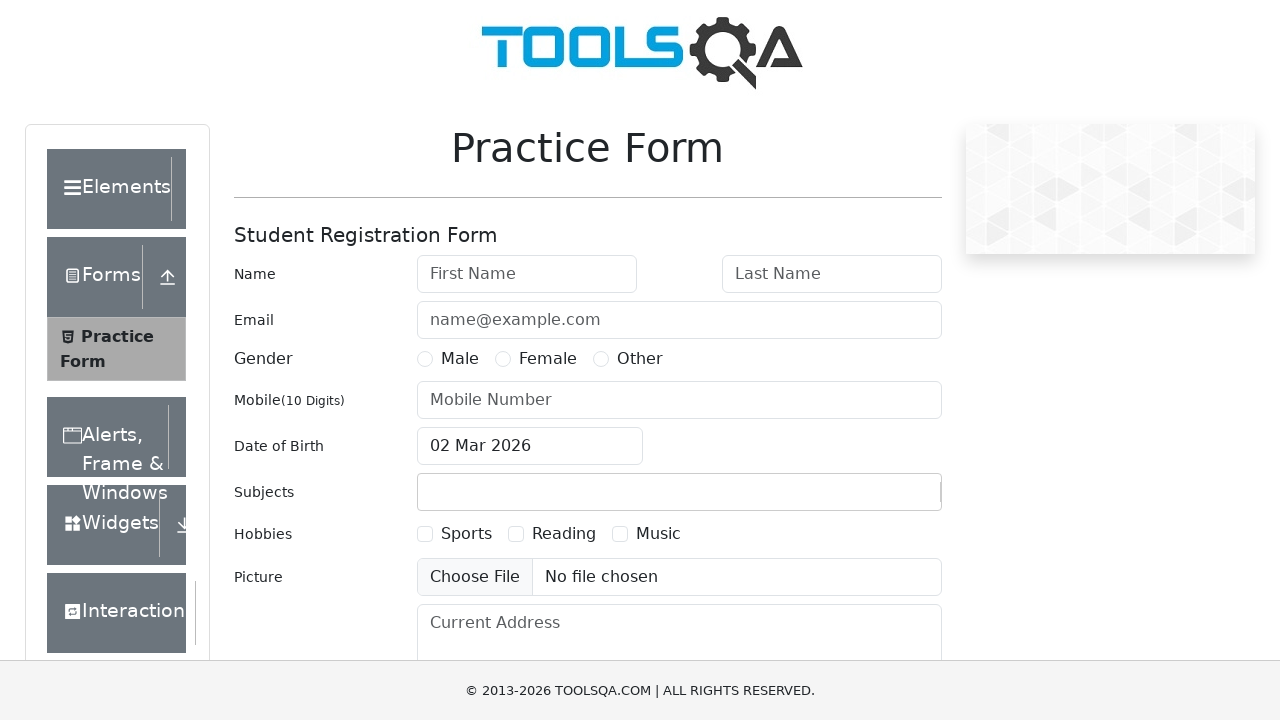